Tests return date selection by clicking on date 30 in the date picker calendar

Starting URL: https://www.goibibo.com/flights/

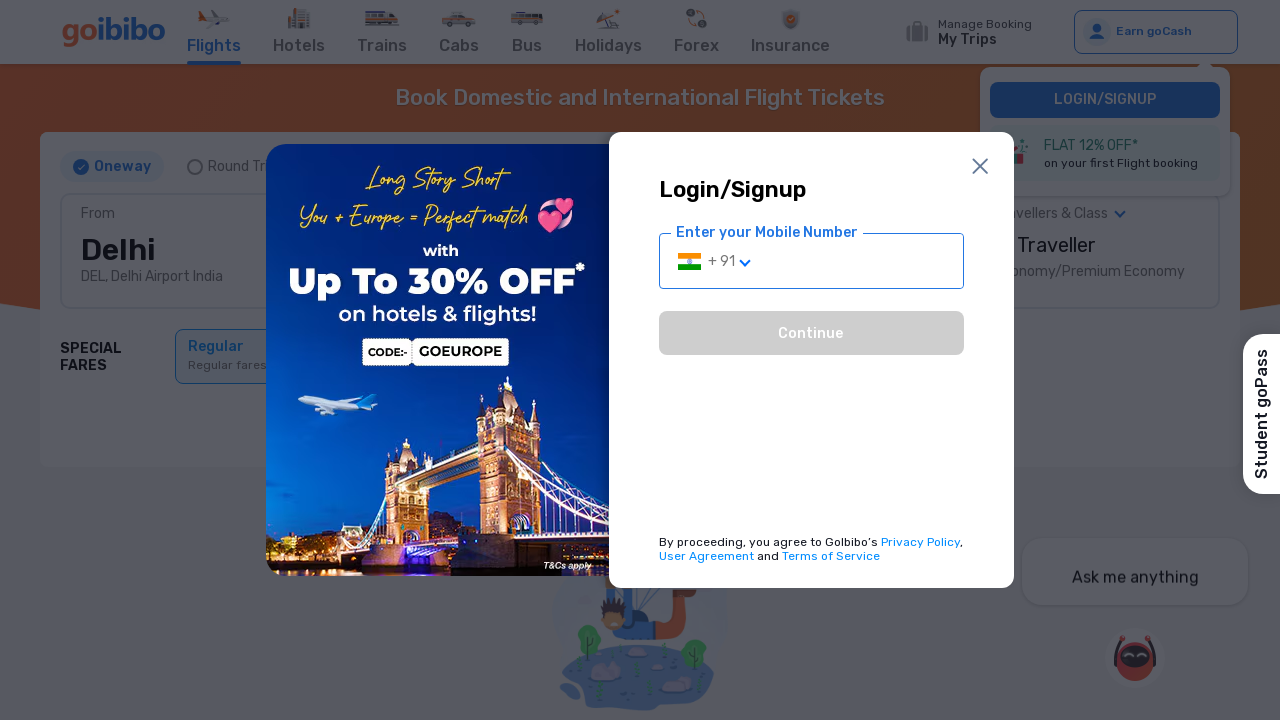

Waited 2 seconds for date picker to be ready
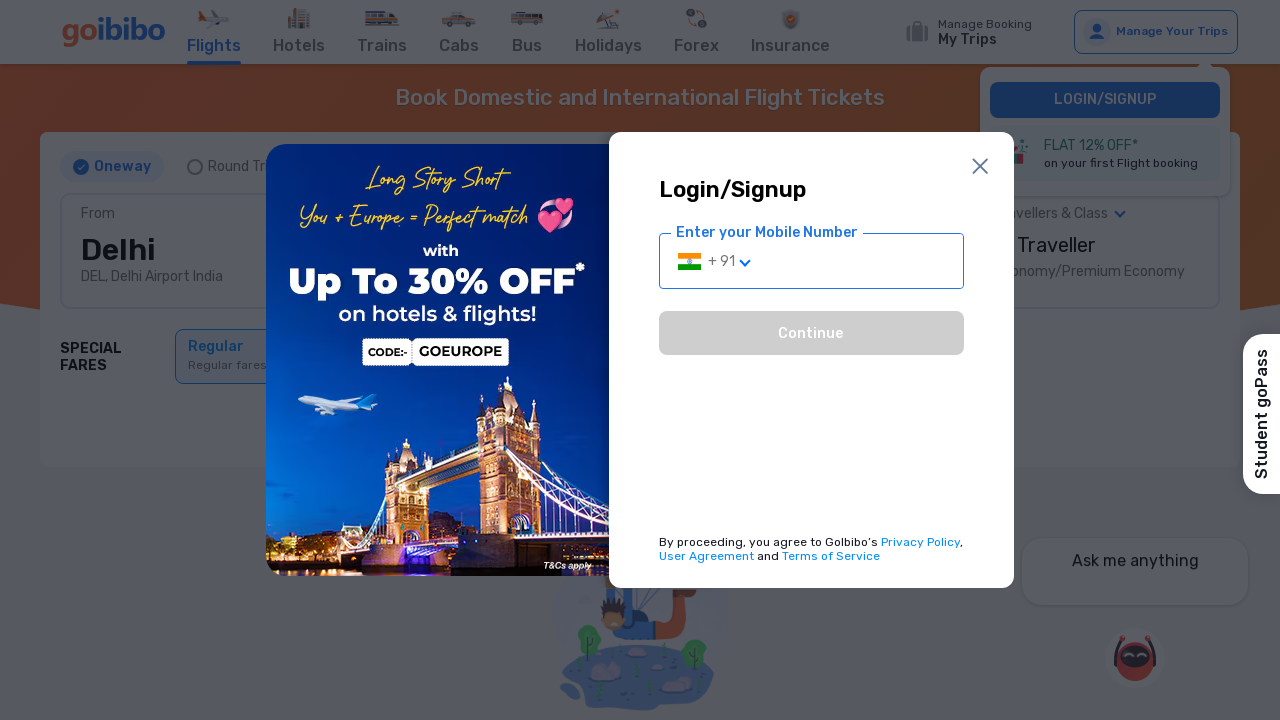

Located all date elements in the date picker calendar
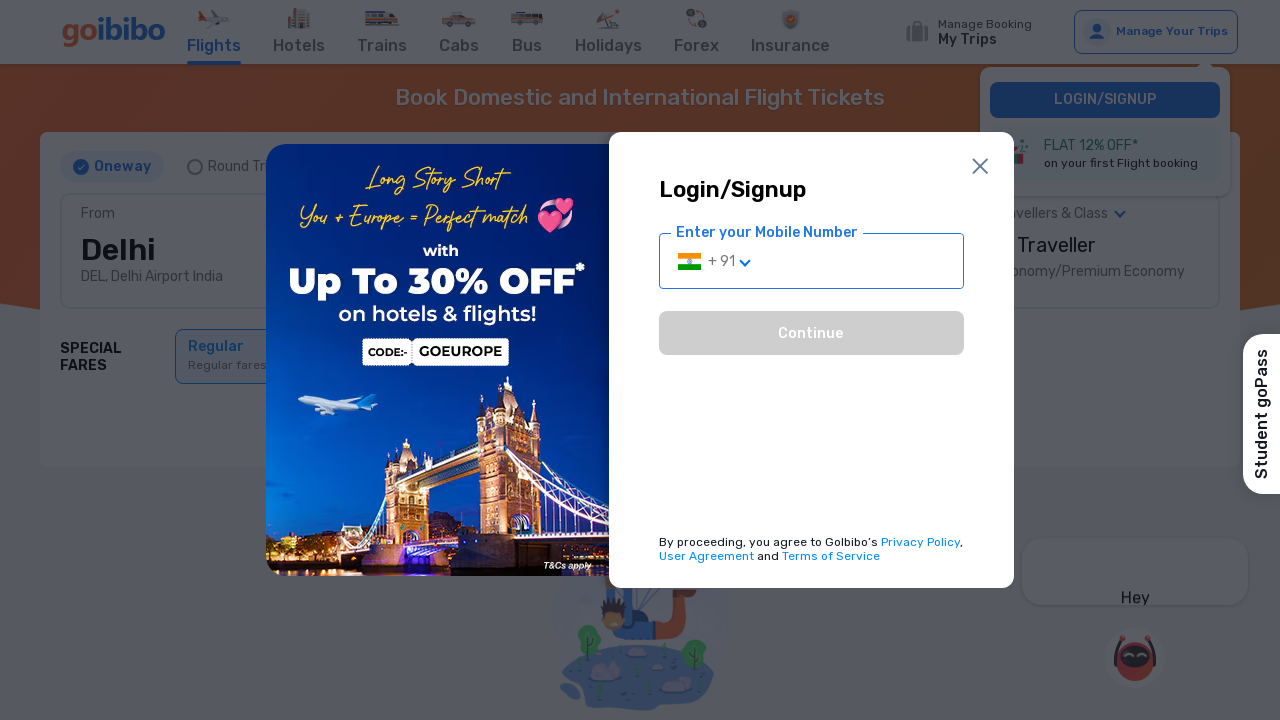

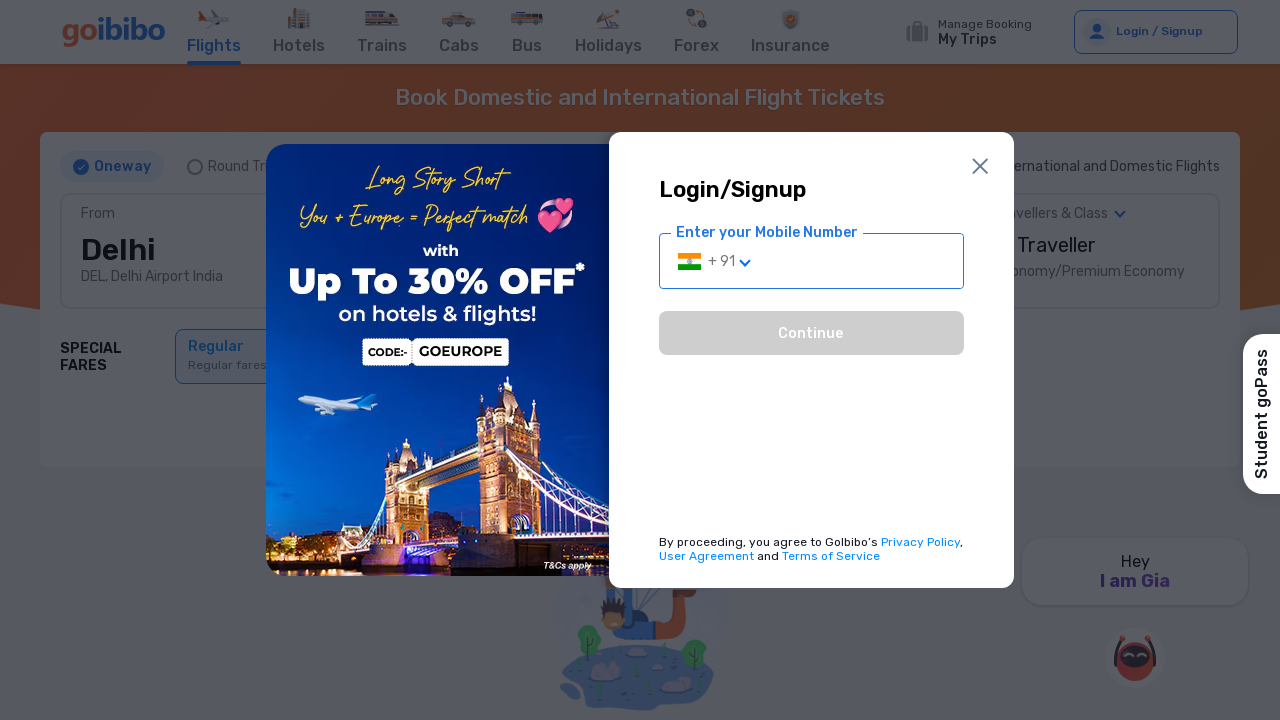